Tests sending text to a JavaScript prompt alert by clicking the third button, entering a name in the prompt, accepting it, and verifying the name appears in the result

Starting URL: https://testcenter.techproeducation.com/index.php?page=javascript-alerts

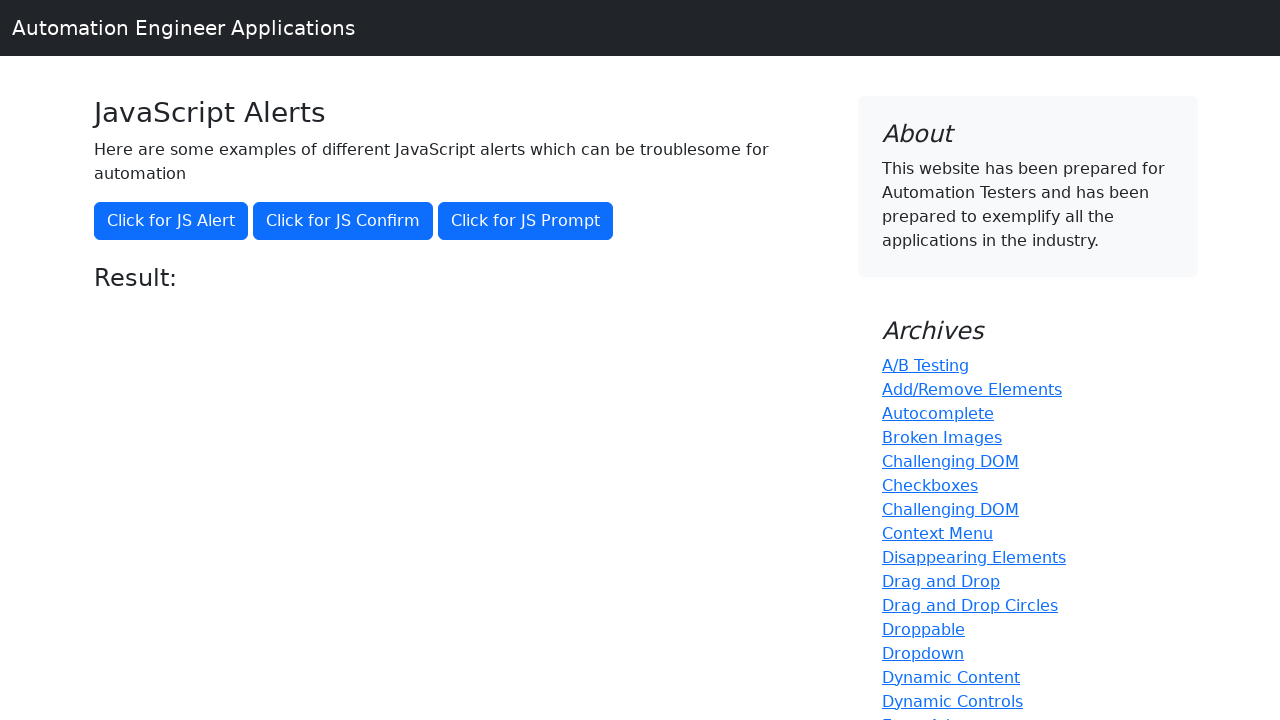

Set up dialog handler to accept prompt with text 'Marcus'
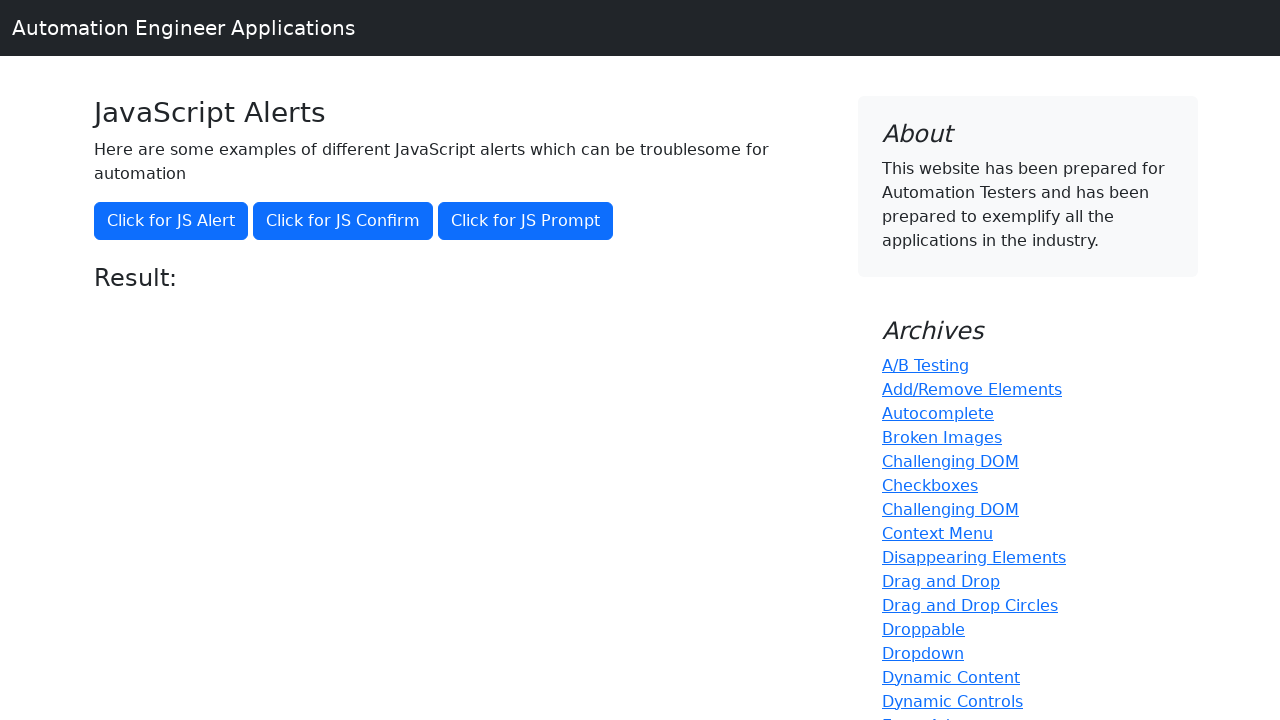

Clicked the third button to trigger JavaScript prompt alert at (526, 221) on (//button[@class='btn btn-primary'])[3]
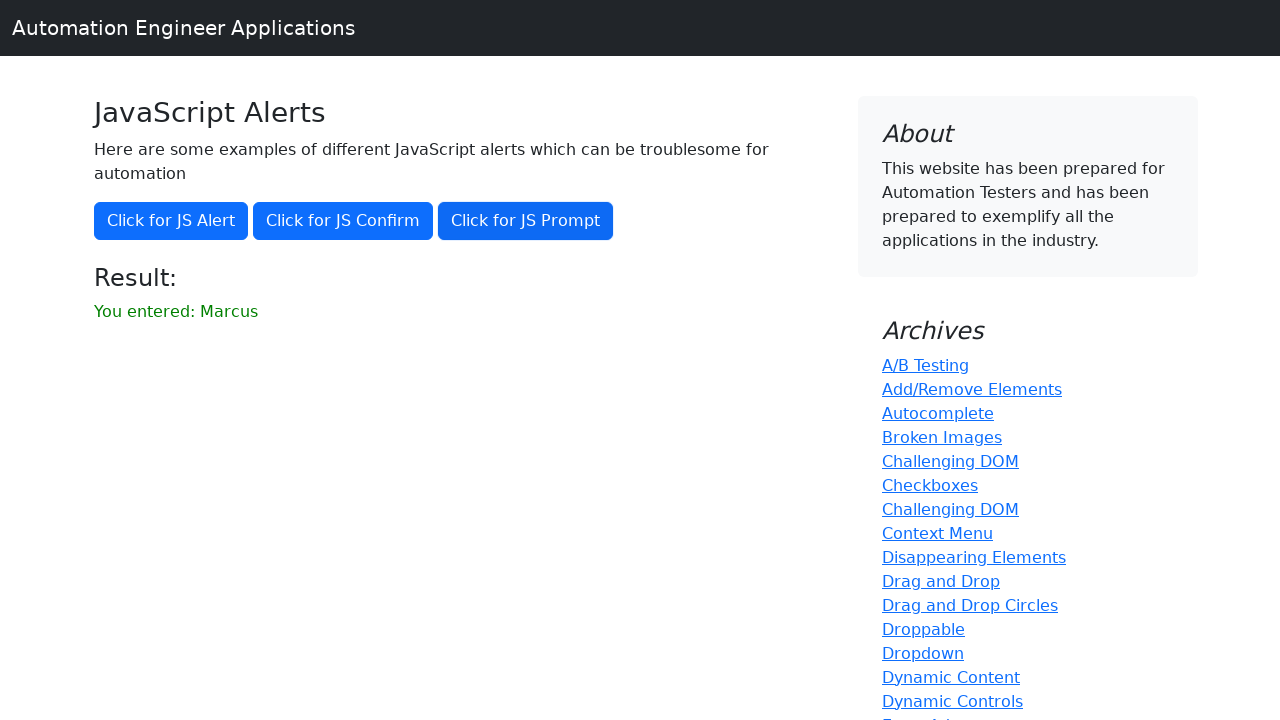

Result element loaded after accepting prompt
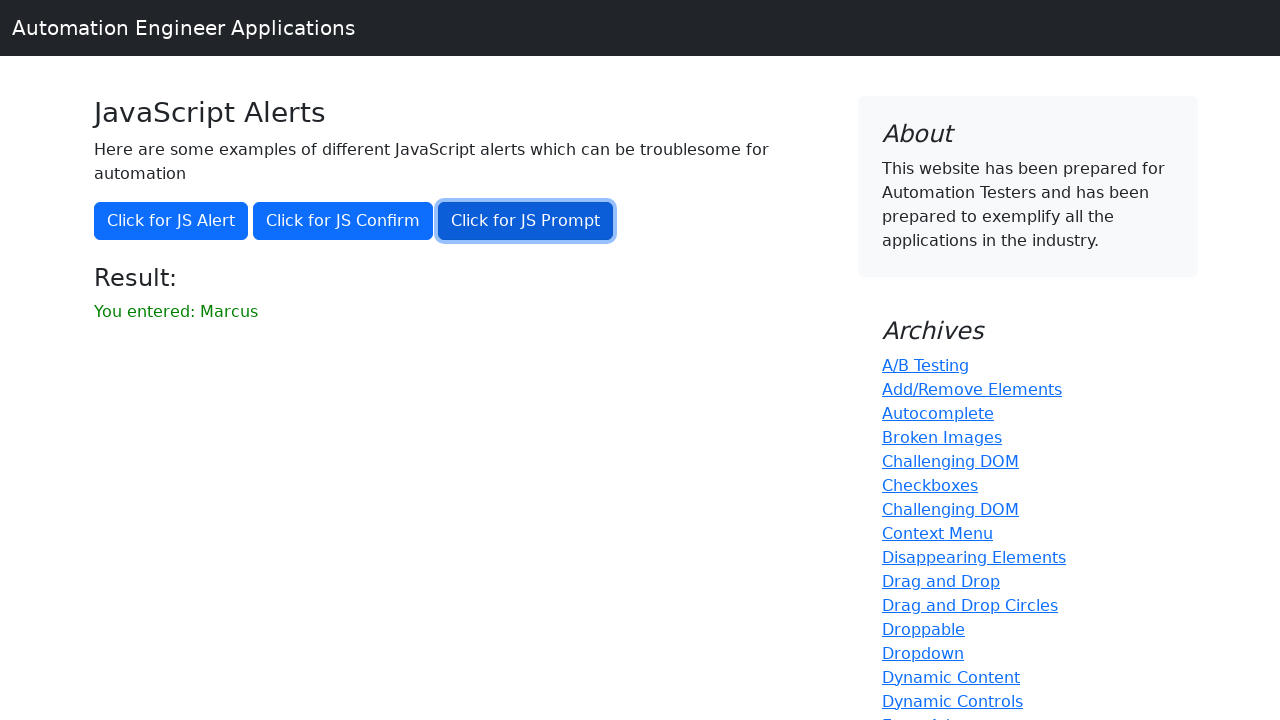

Retrieved result text content
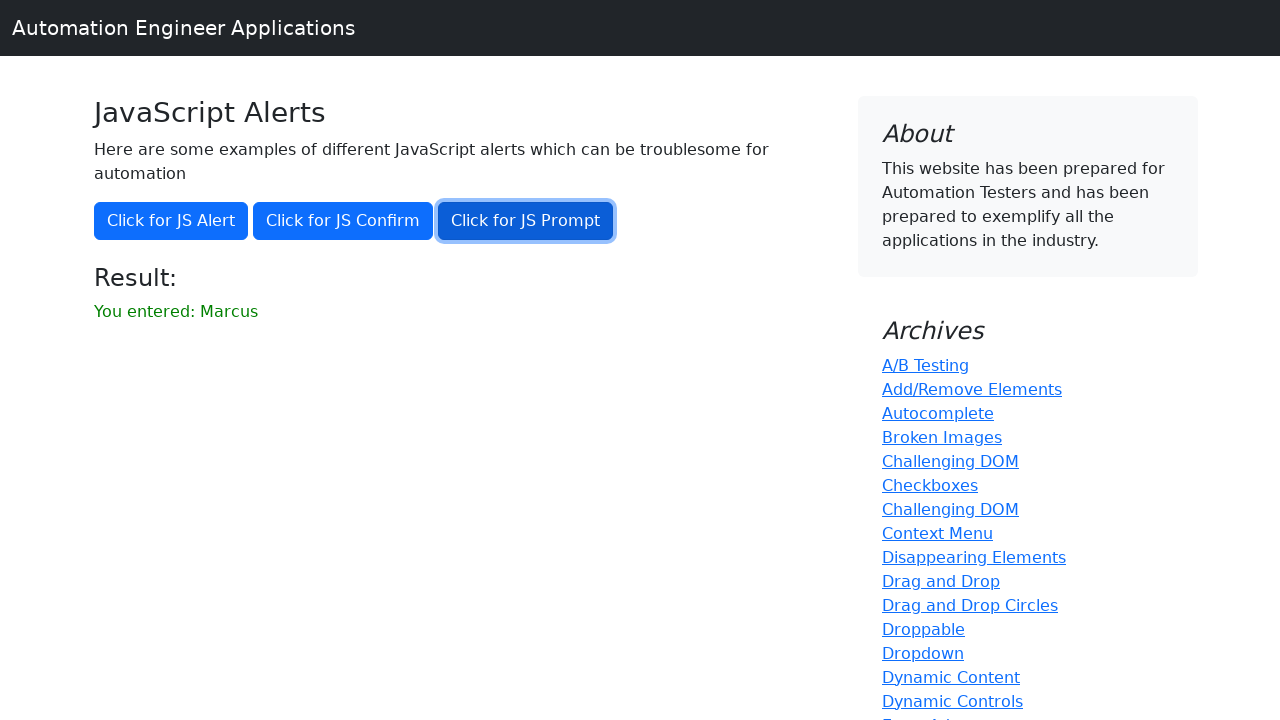

Verified that 'Marcus' appears in the result text
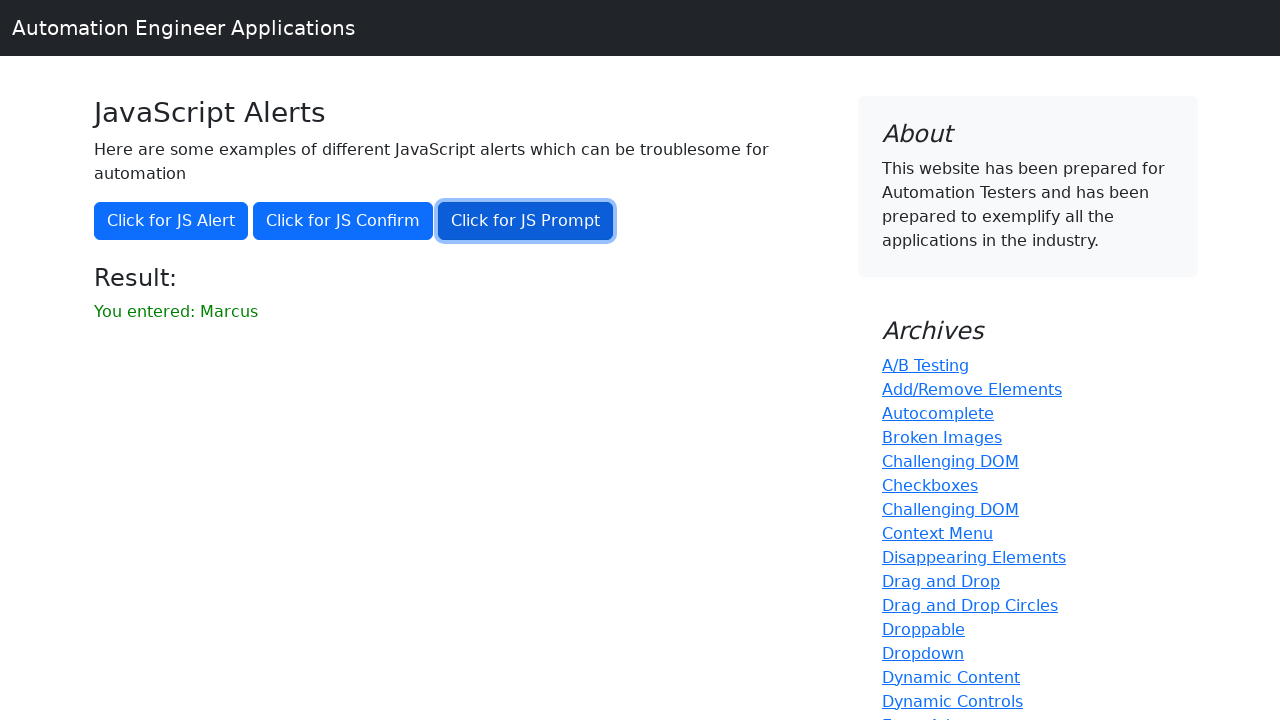

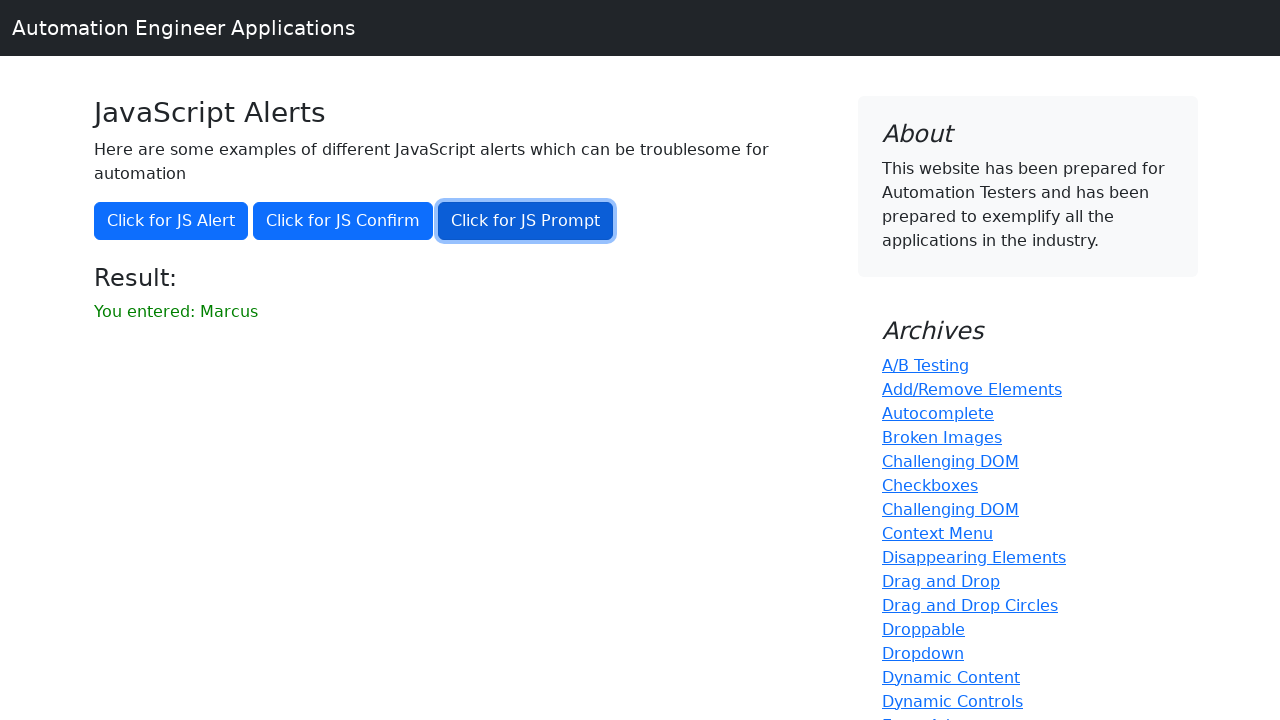